Tests select menu widget by selecting "Mr." from the second dropdown

Starting URL: https://demoqa.com/

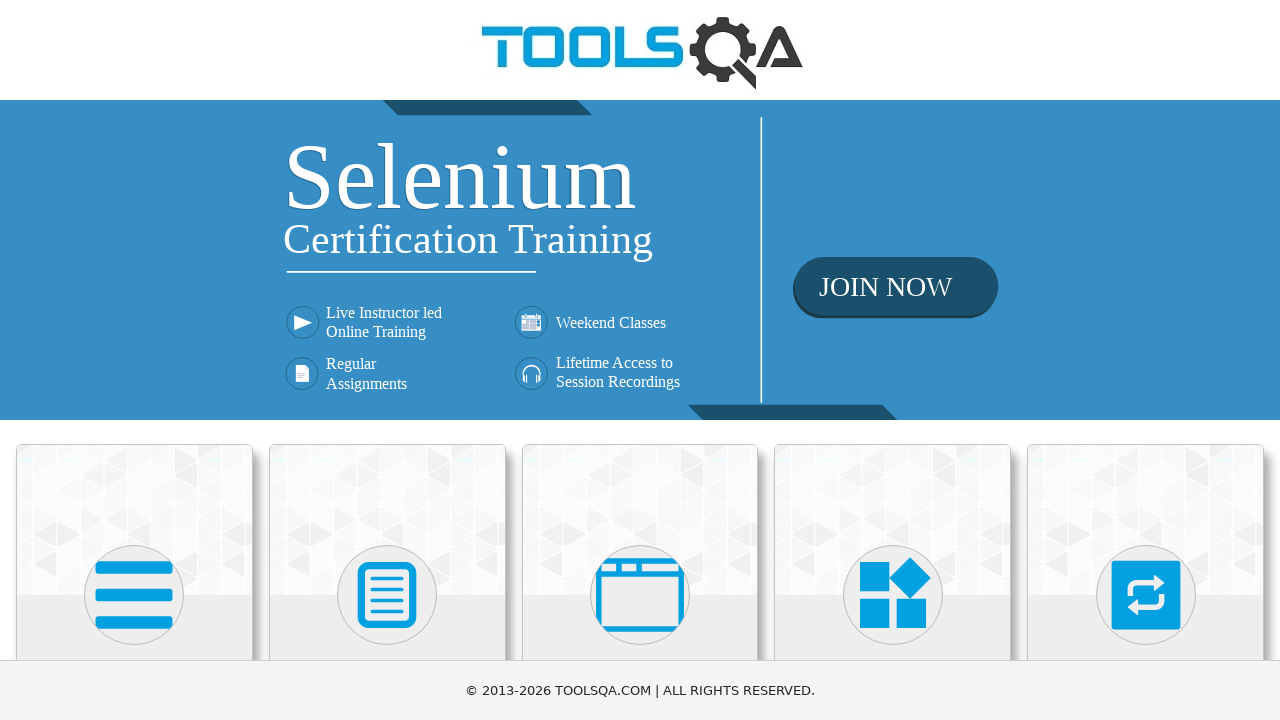

Clicked on Widgets menu item at (893, 360) on text=Widgets
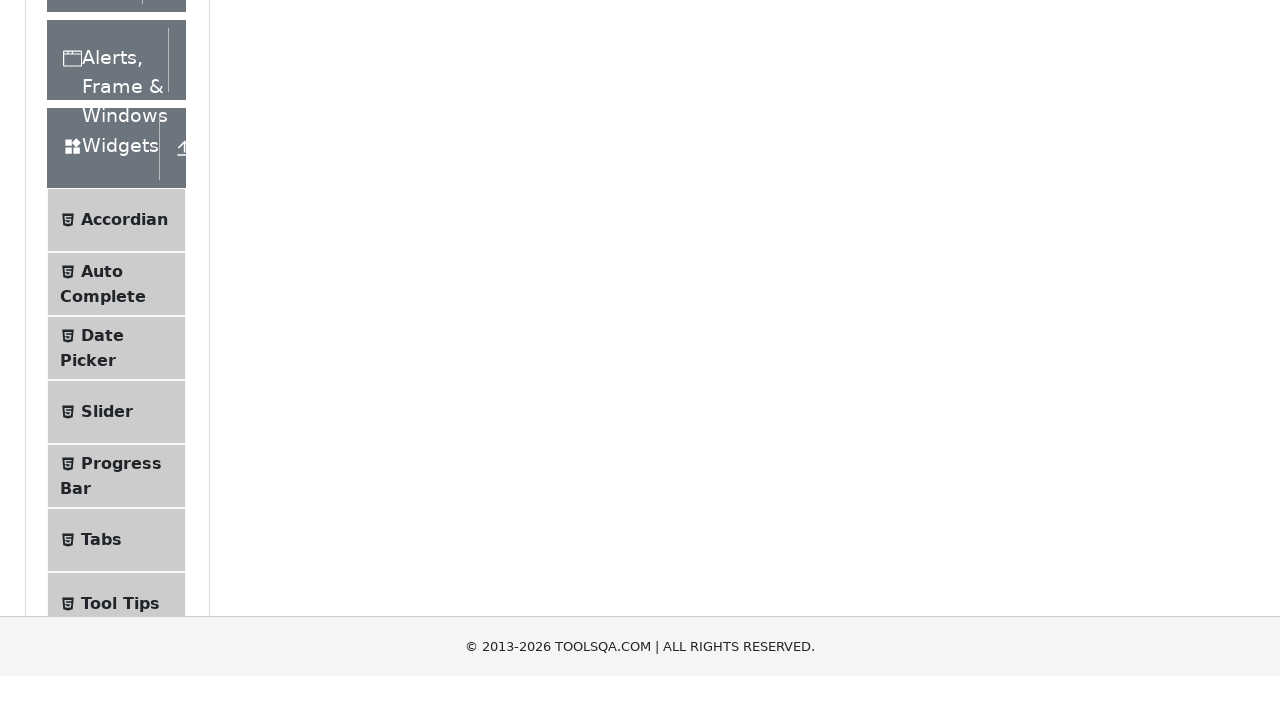

Clicked on Select Menu sub-option at (109, 374) on text=Select Menu
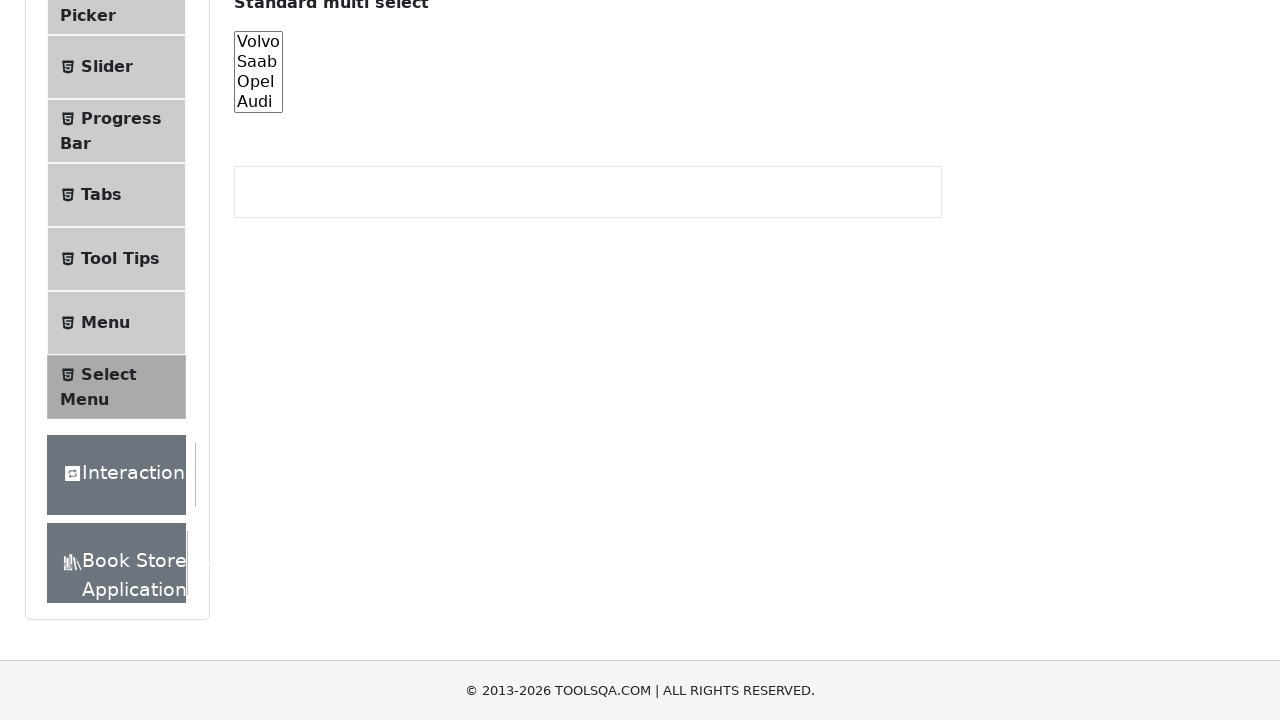

Clicked on the second dropdown (selectOne) at (405, 360) on #selectOne
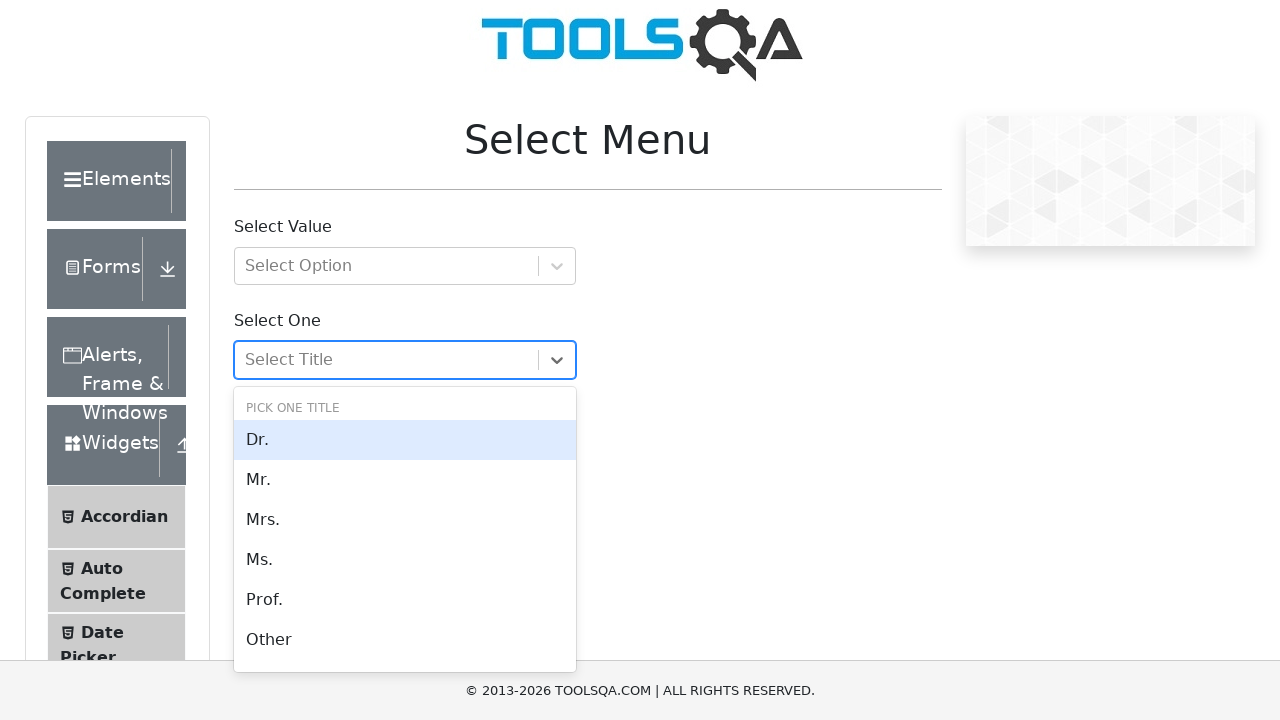

Selected 'Mr.' option from the dropdown menu at (405, 480) on text=Mr.
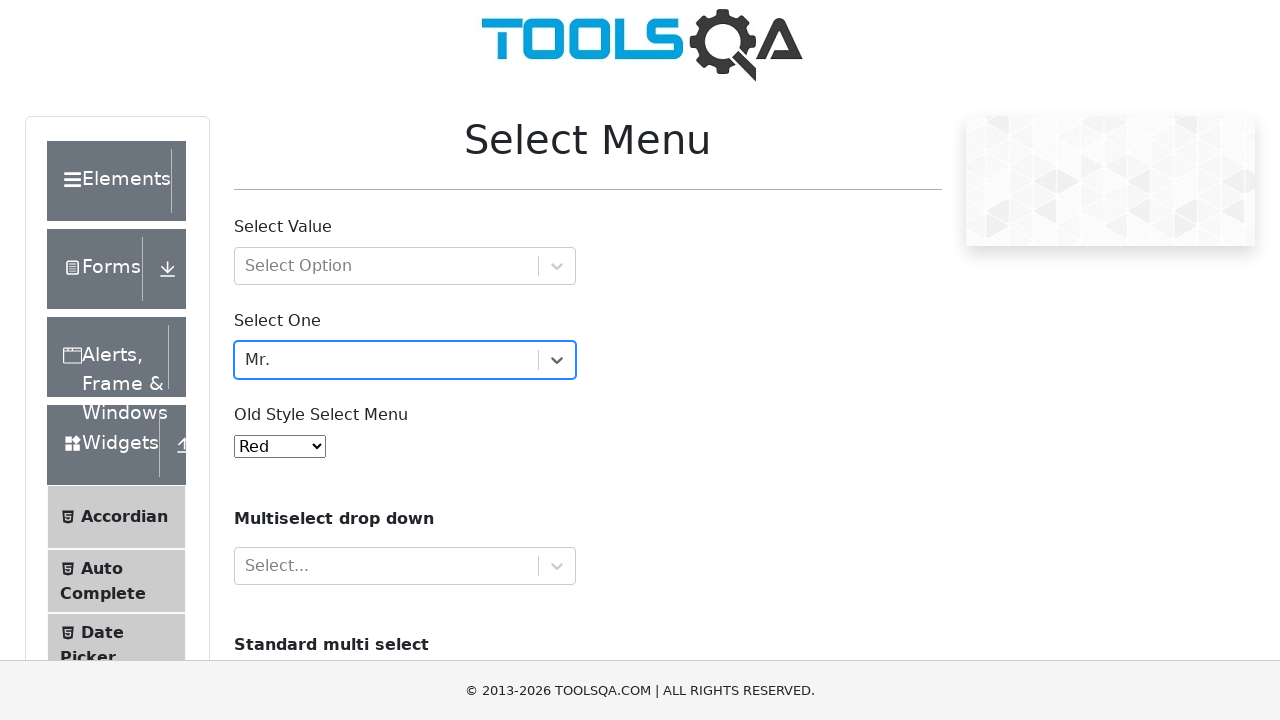

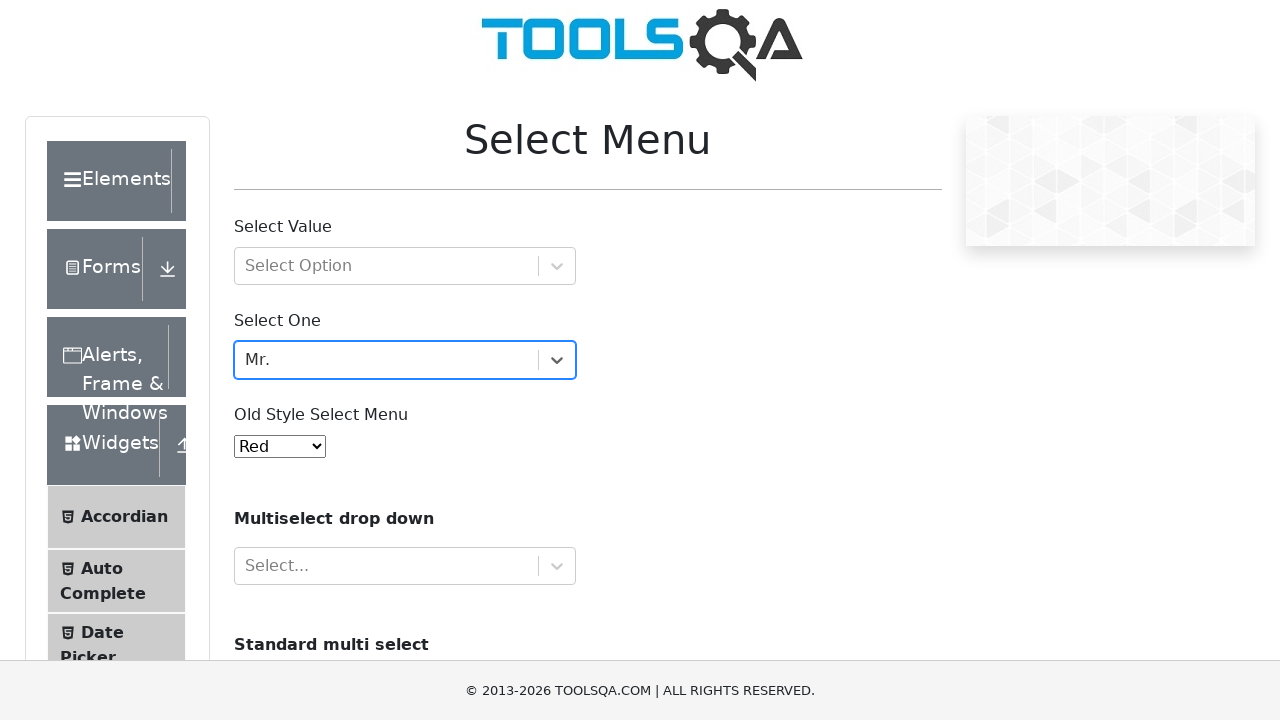